Navigates to the Selenium downloads page and scrolls down to the Selenium Level Sponsors section

Starting URL: https://www.selenium.dev/downloads/

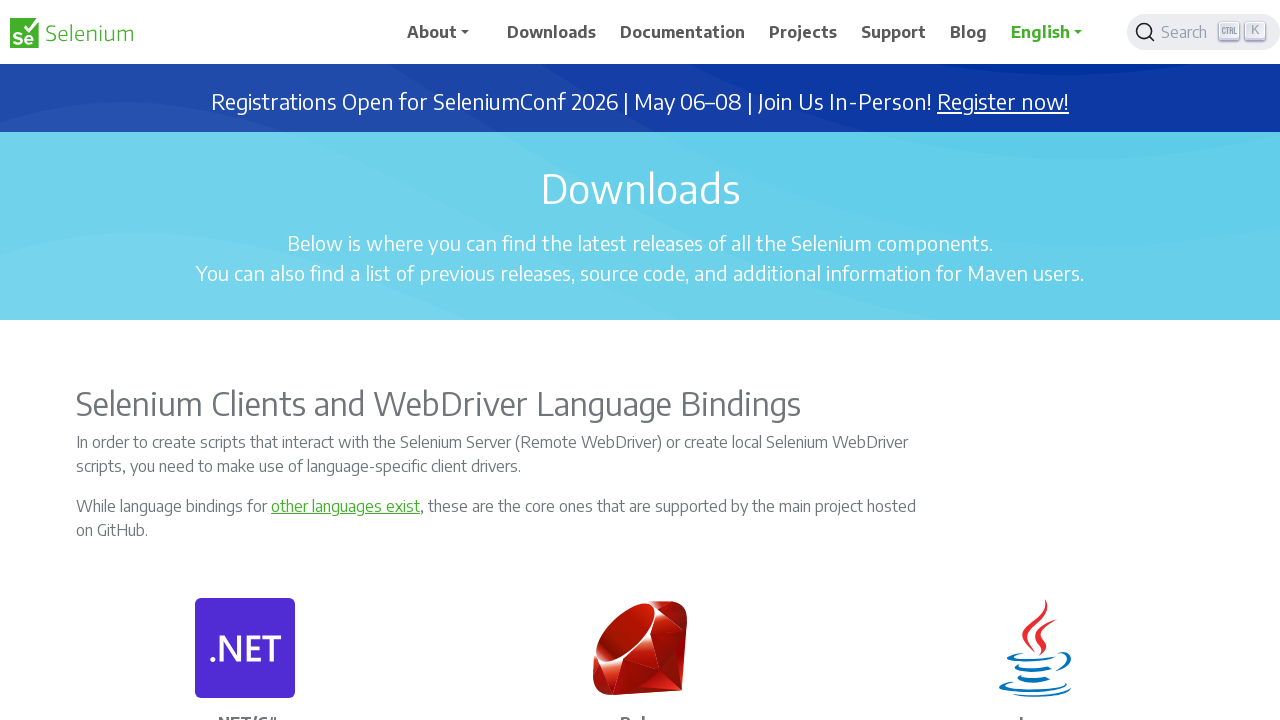

Located the Selenium Level Sponsors heading element
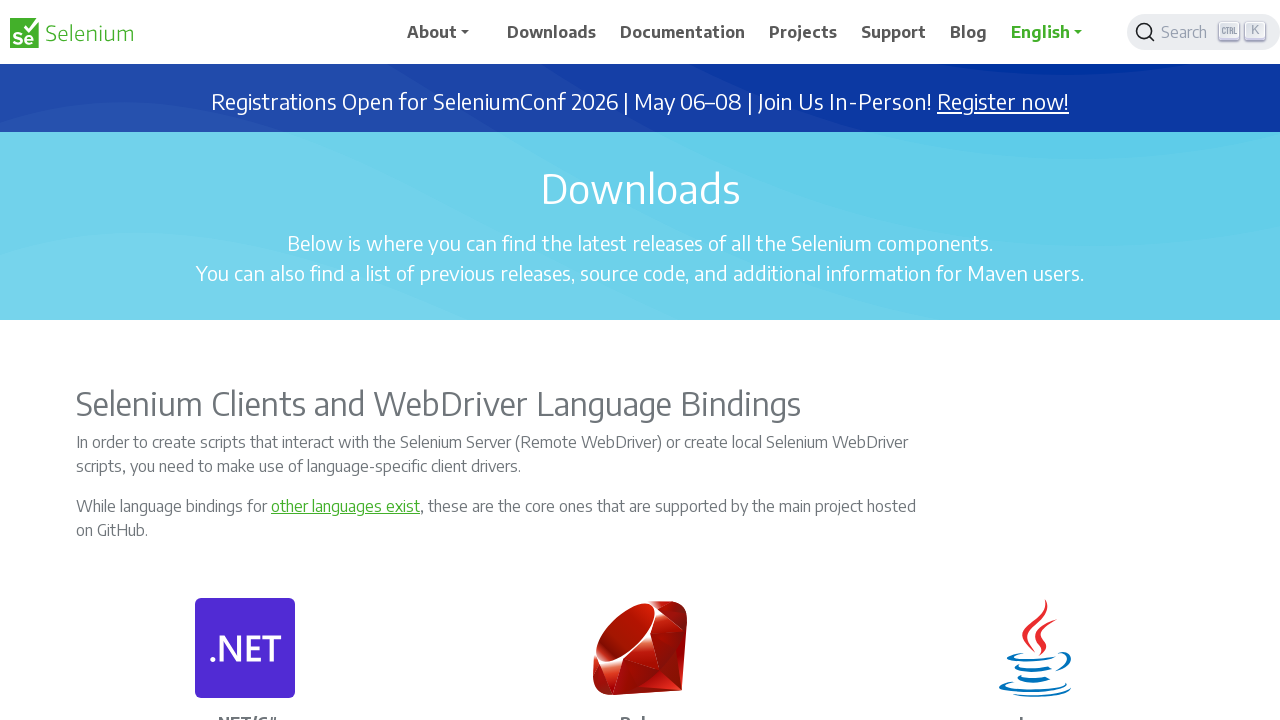

Scrolled down to the Selenium Level Sponsors section
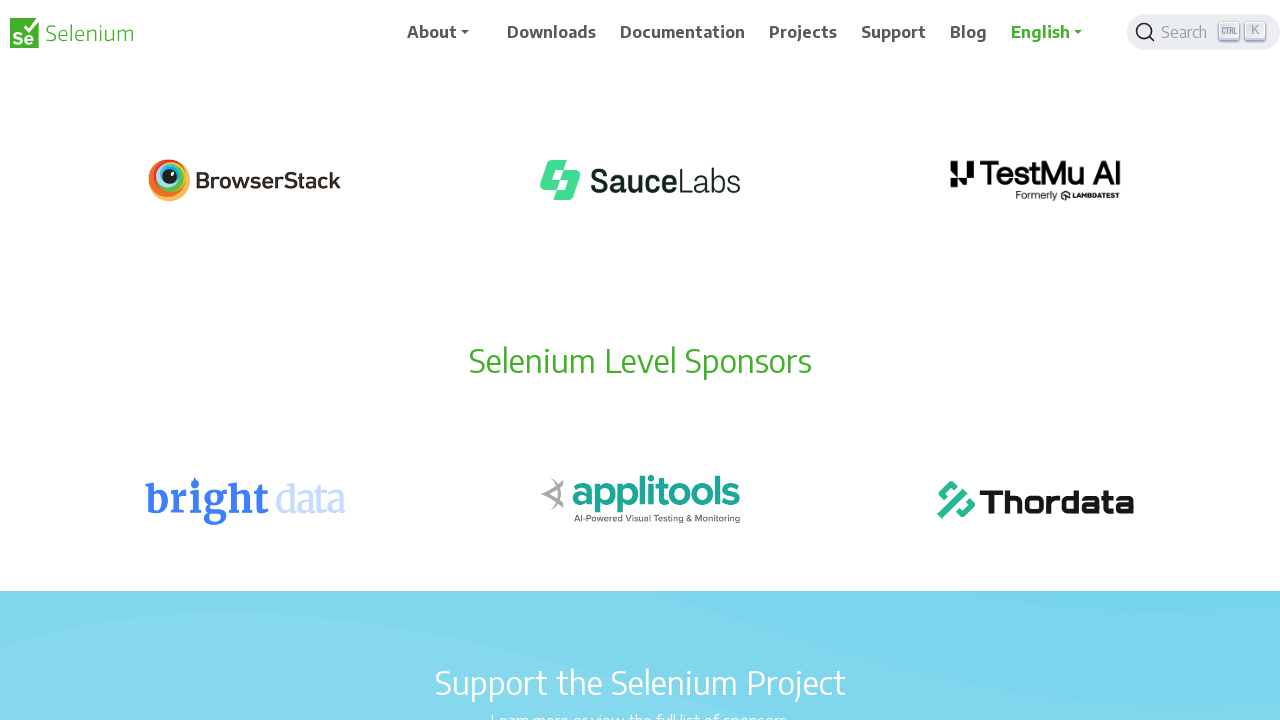

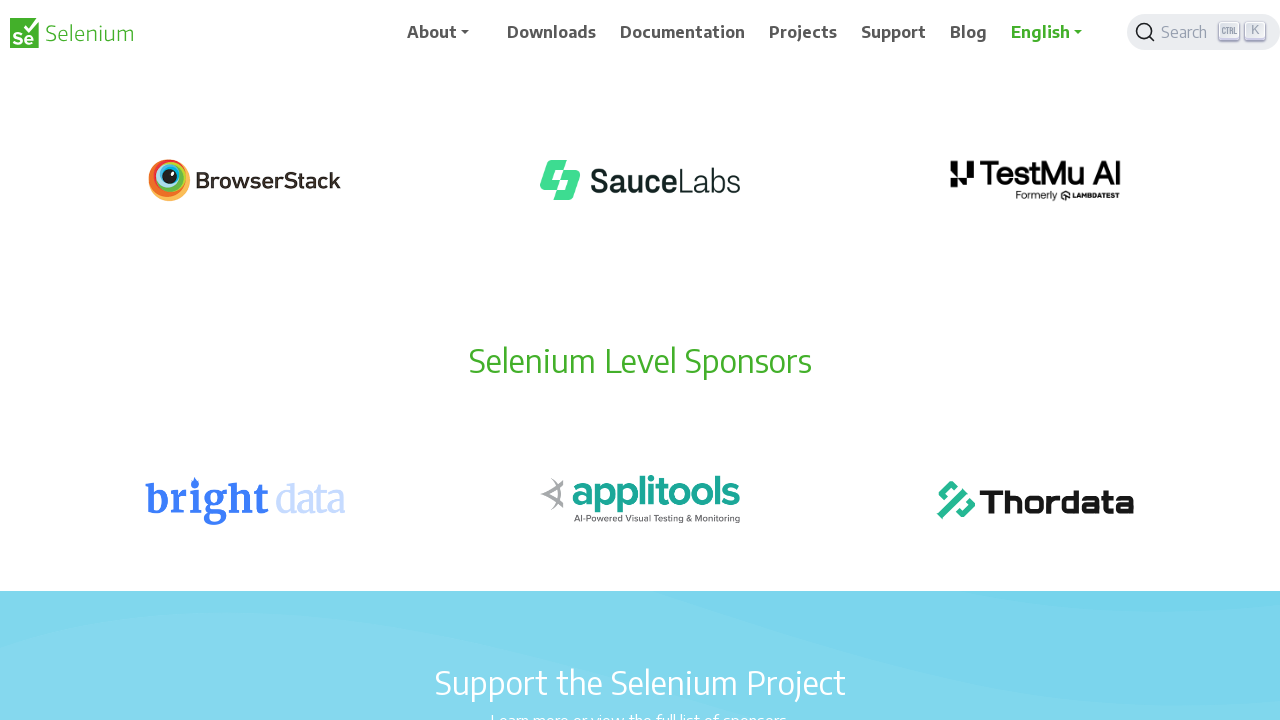